Navigates to Selenium downloads page and triggers the browser's print dialog using keyboard shortcut Ctrl+P, then attempts to interact with the dialog using Tab and Enter keys.

Starting URL: https://www.selenium.dev/downloads/

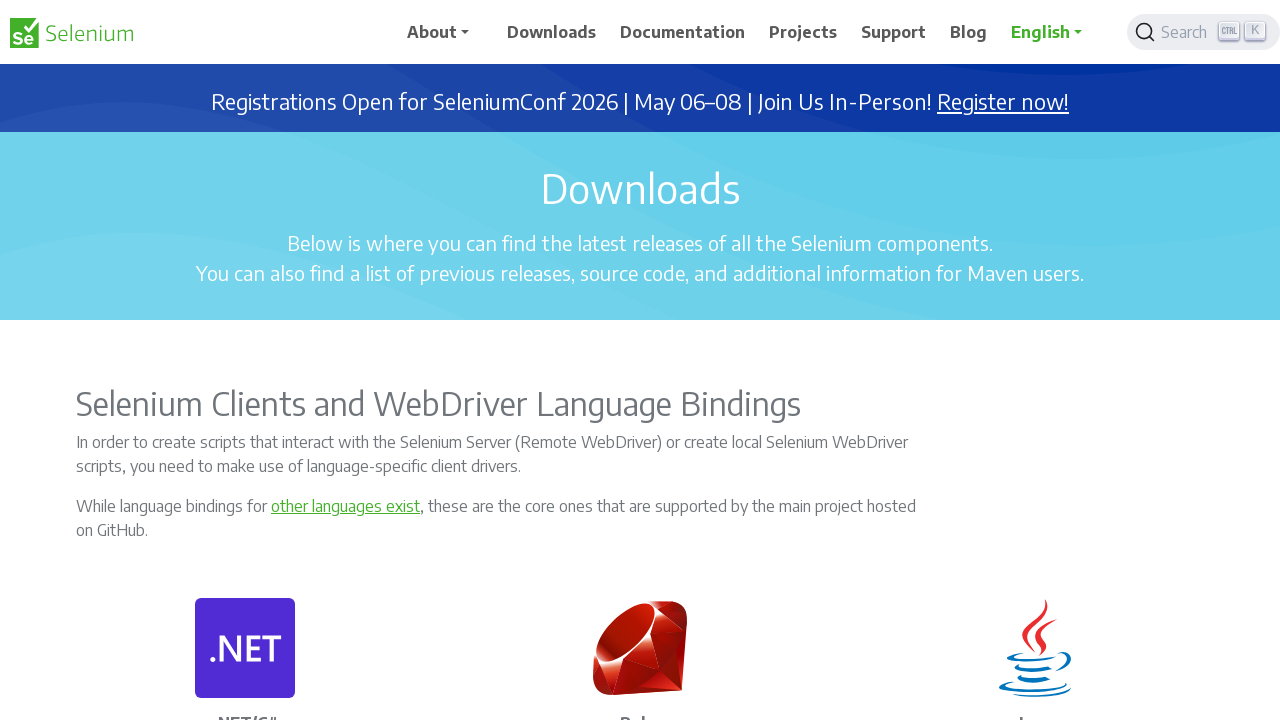

Navigated to Selenium downloads page
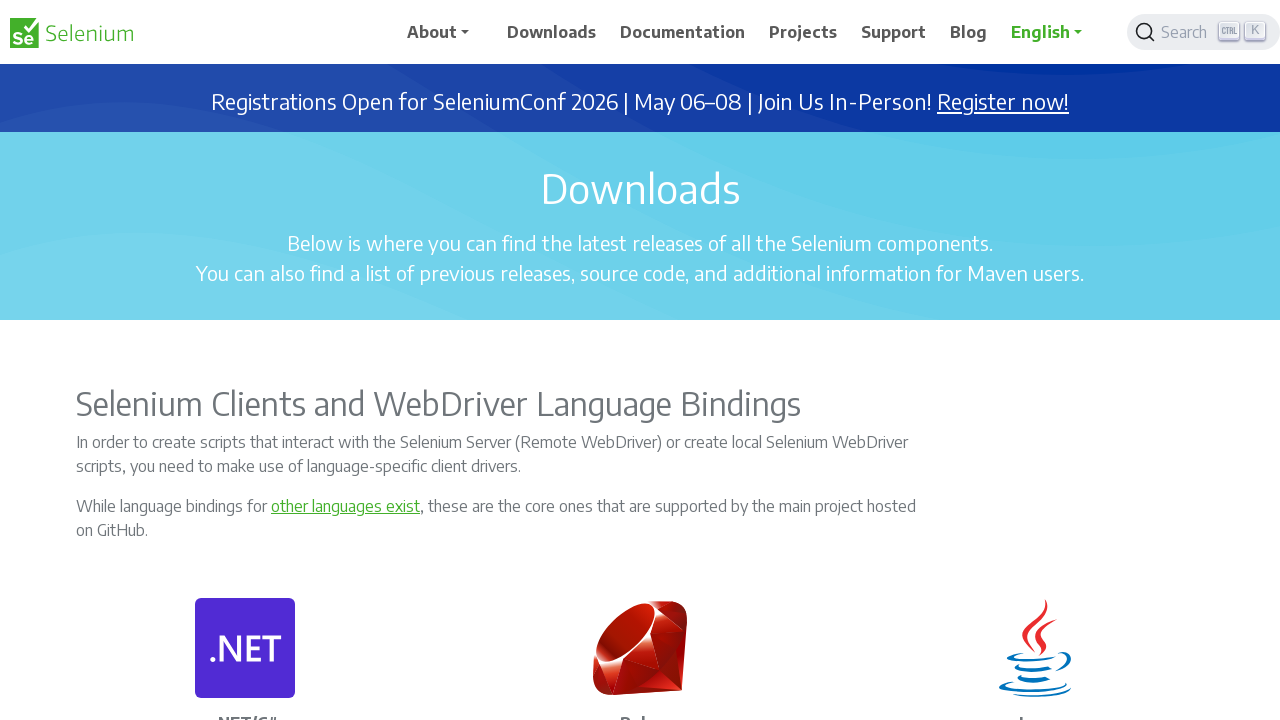

Triggered print dialog with Ctrl+P keyboard shortcut
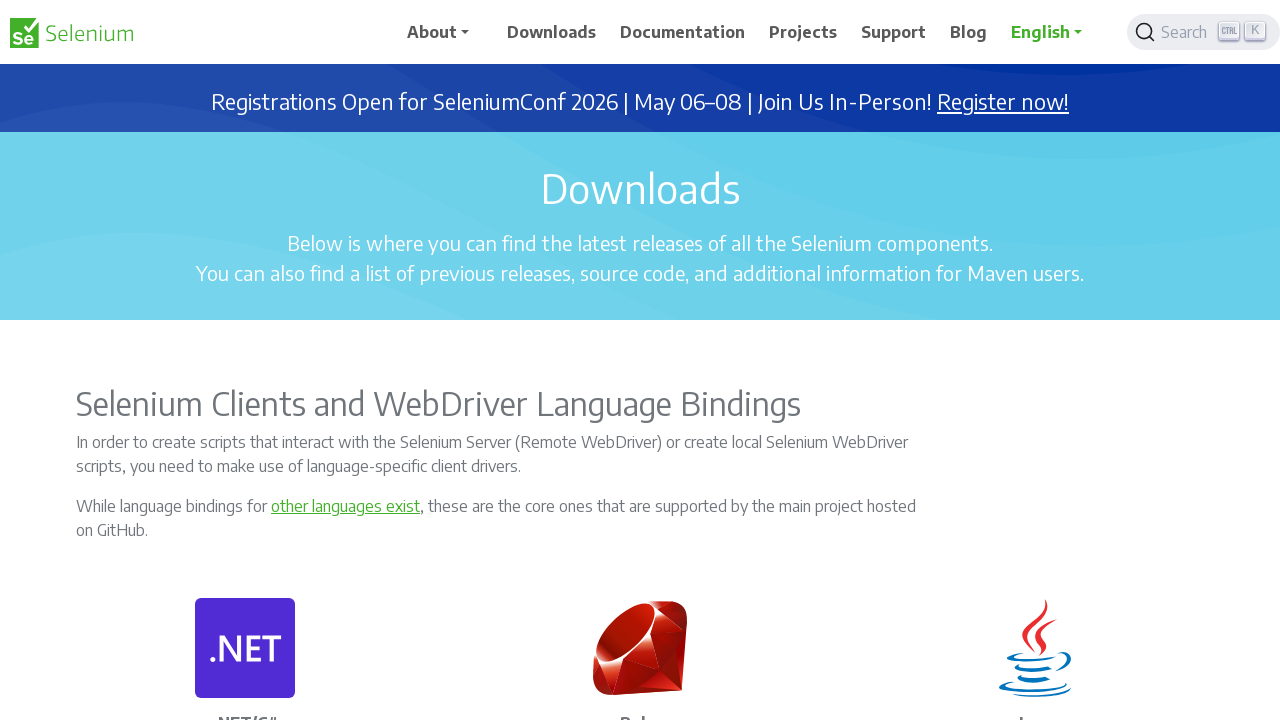

Waited 2 seconds for print dialog to appear
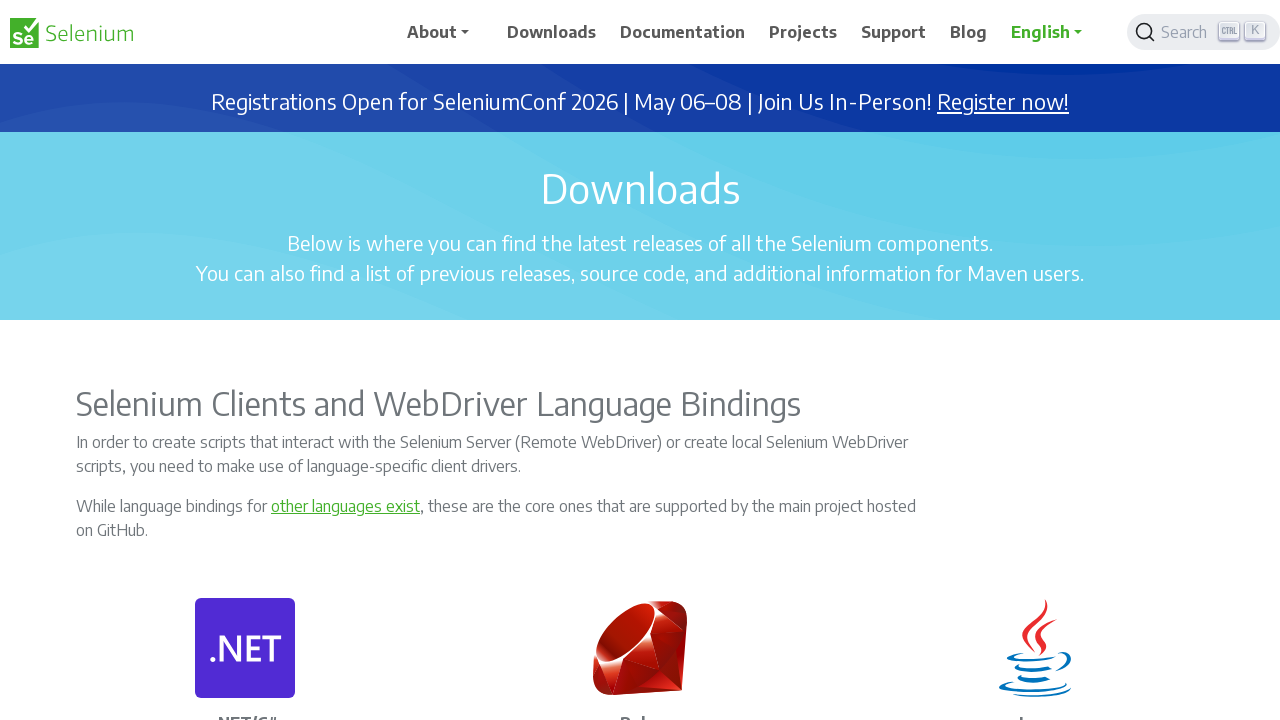

Pressed Tab to navigate within the print dialog
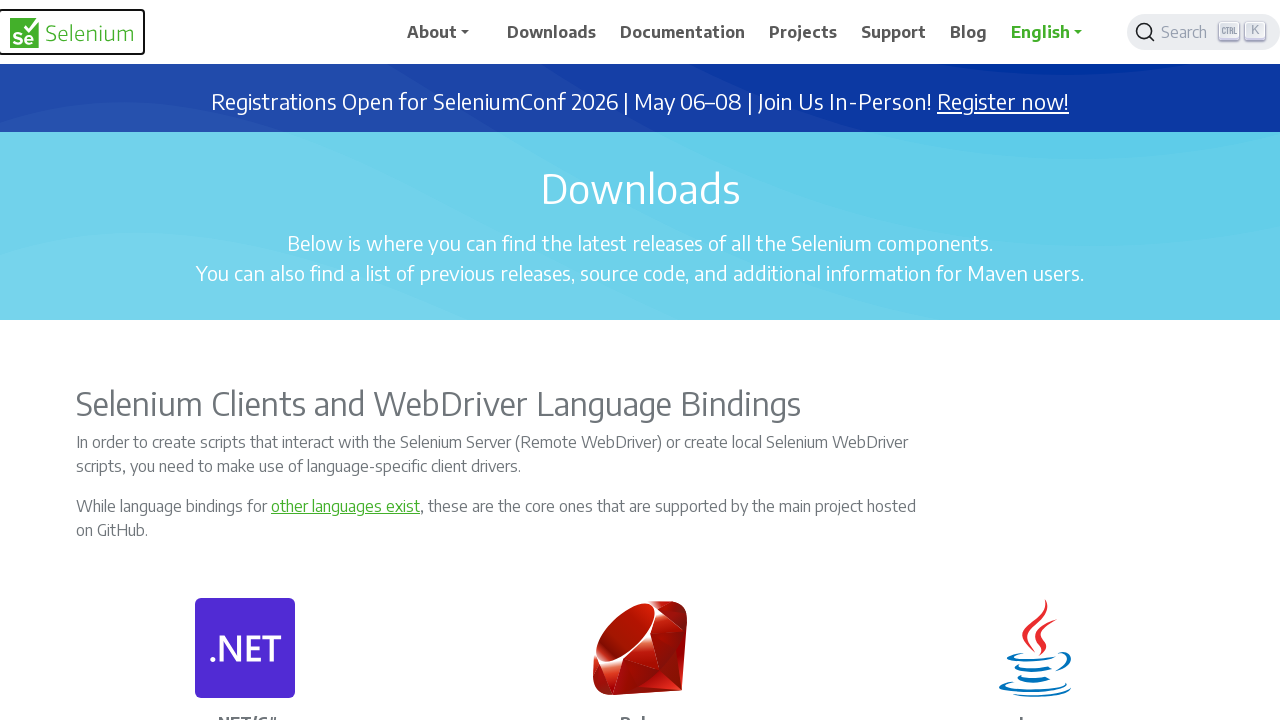

Waited 2 seconds after Tab navigation
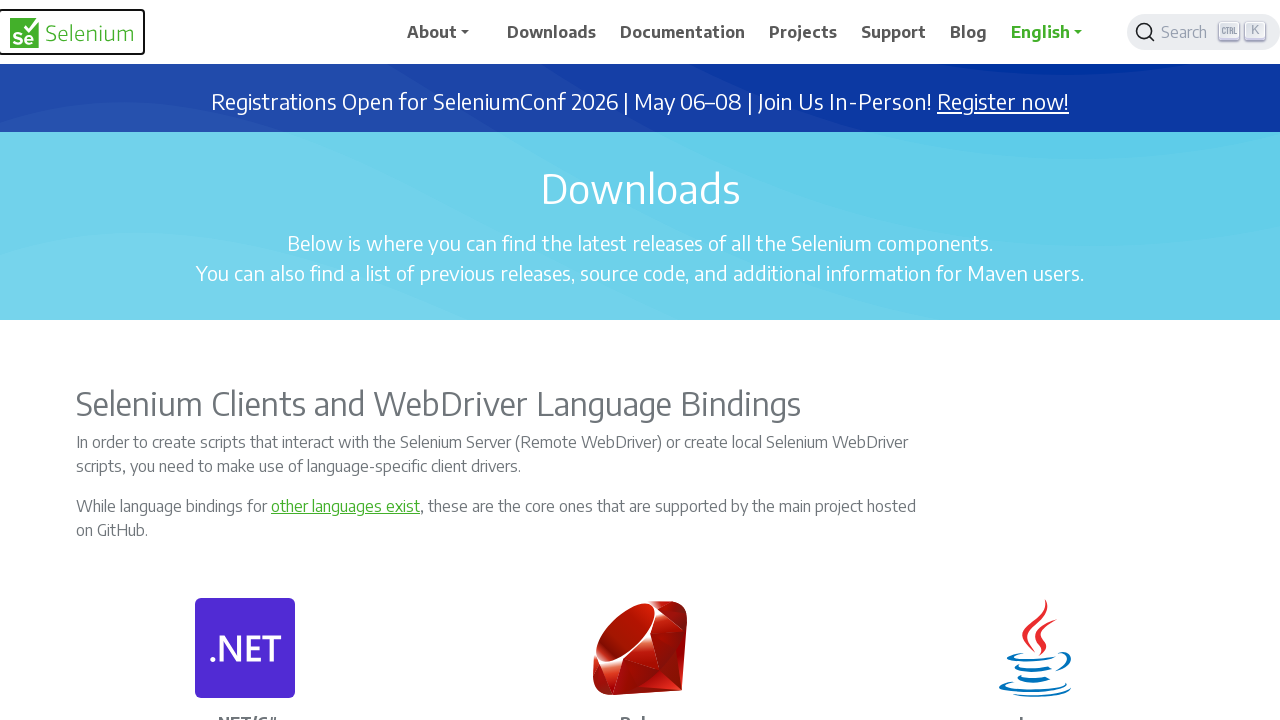

Pressed Enter to confirm/close the print dialog
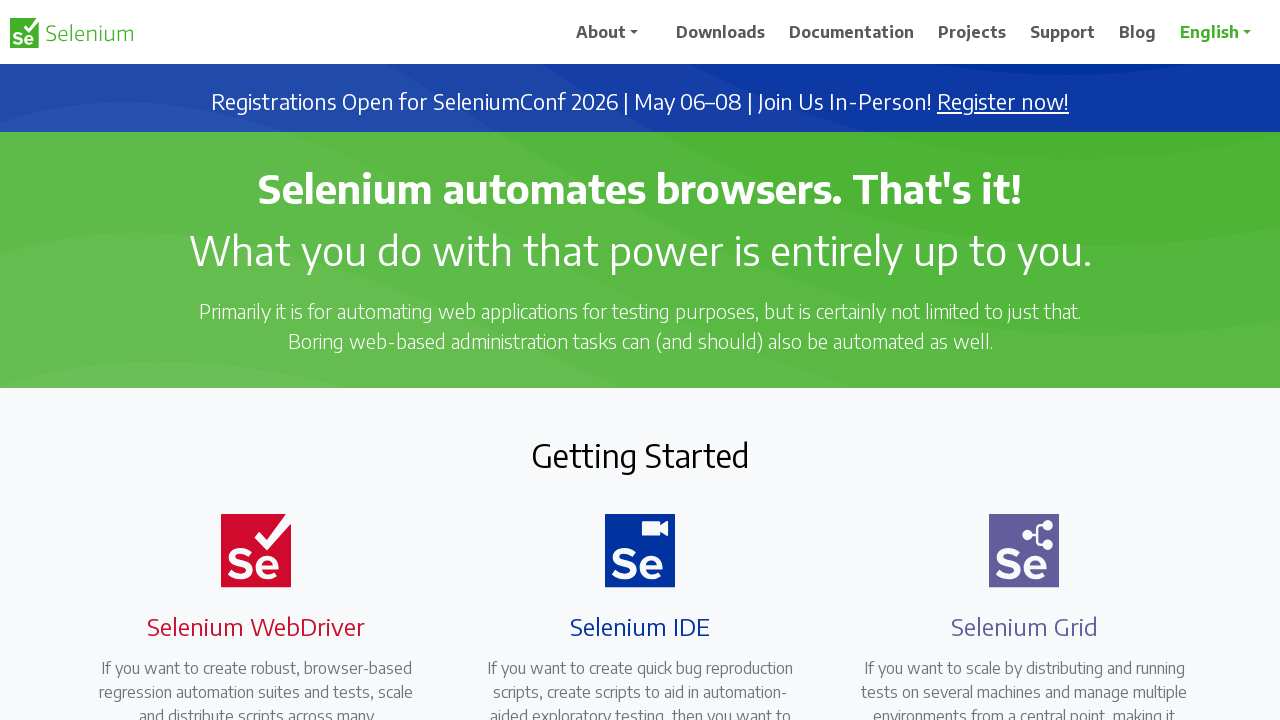

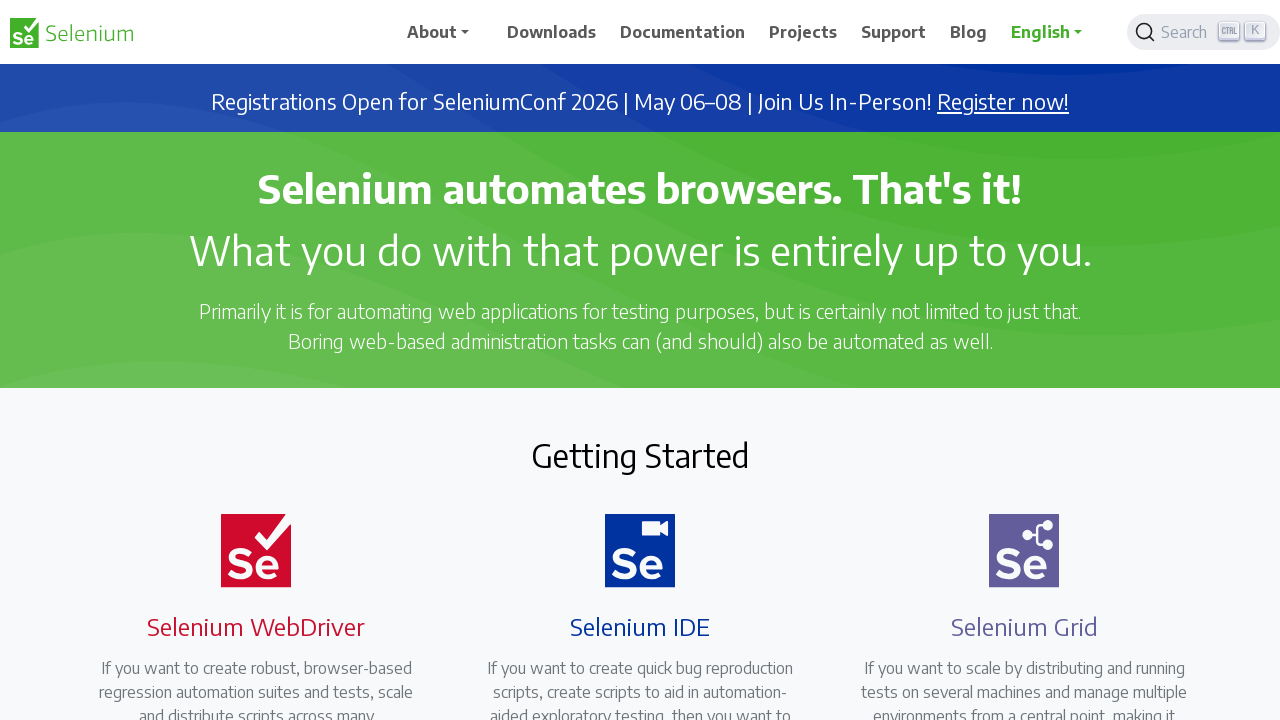